Tests window handling by clicking a link that opens a new window, extracting text from the new window, and using that text to fill a form field in the original window

Starting URL: https://rahulshettyacademy.com/loginpagePractise/

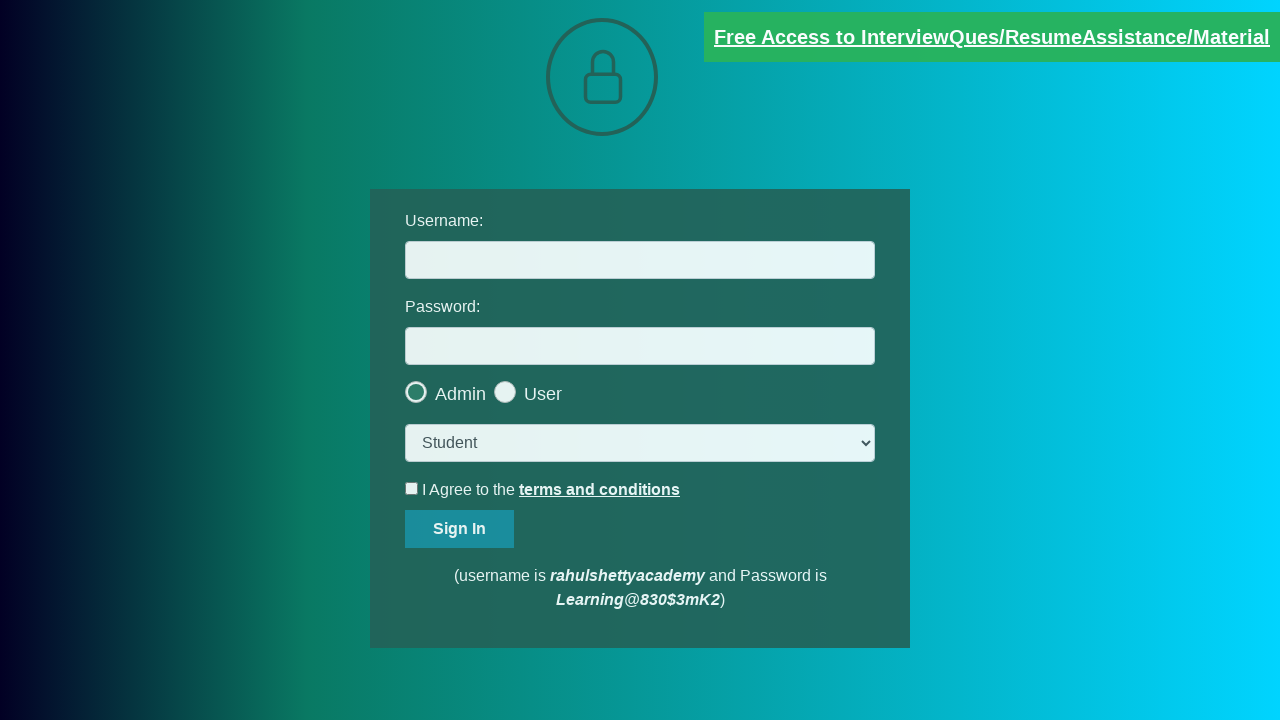

Clicked blinking text link to open new window at (992, 37) on a.blinkingText
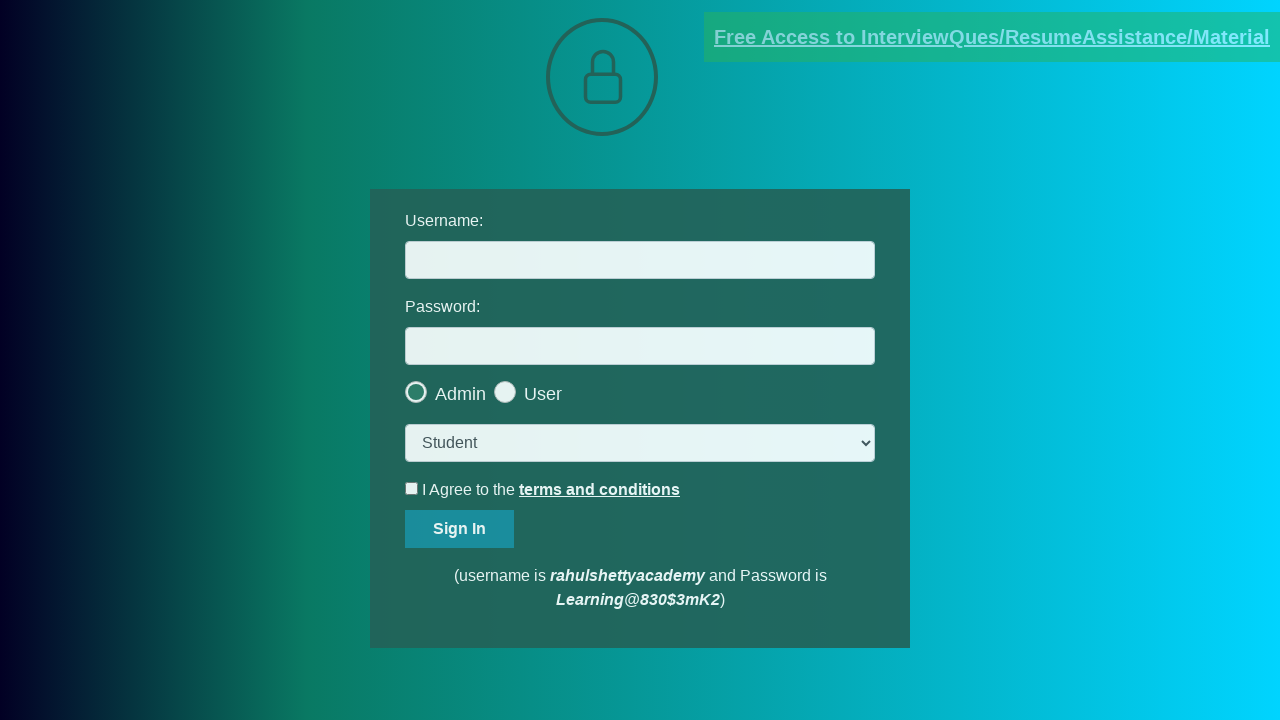

New window opened and captured
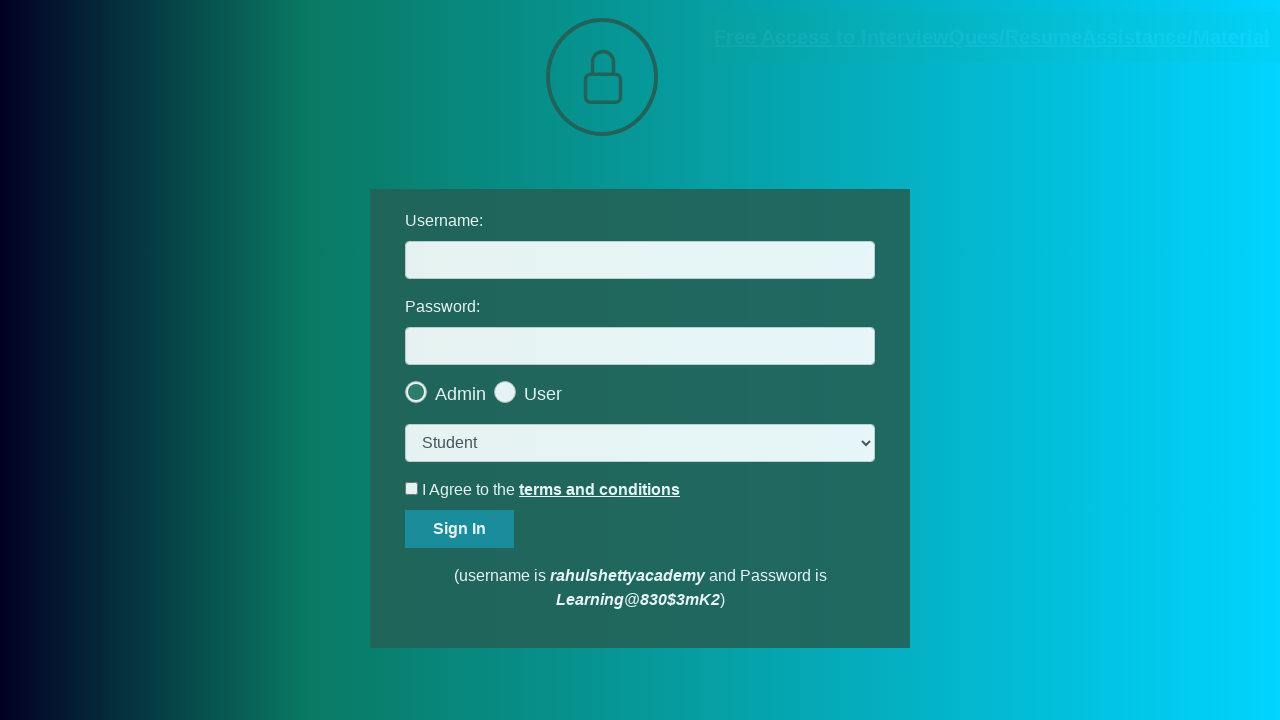

Extracted email text from new window
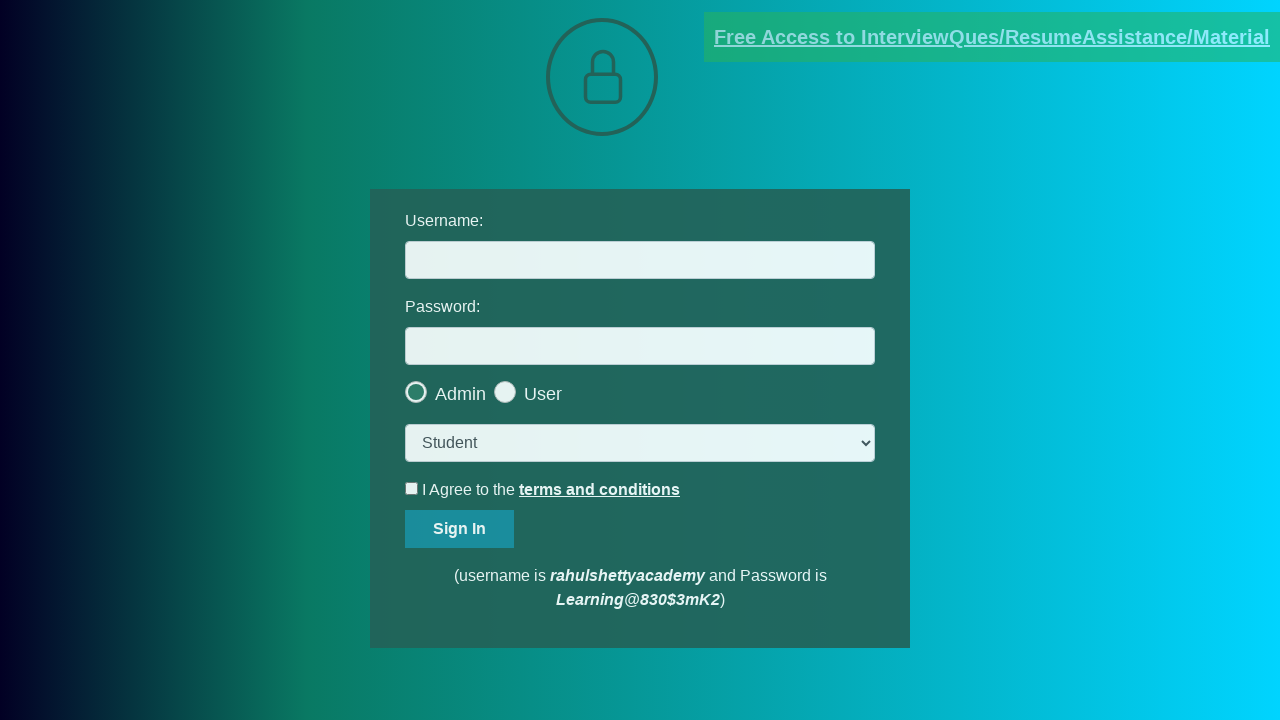

Parsed email ID from text: mentor@rahulshettyacademy.com
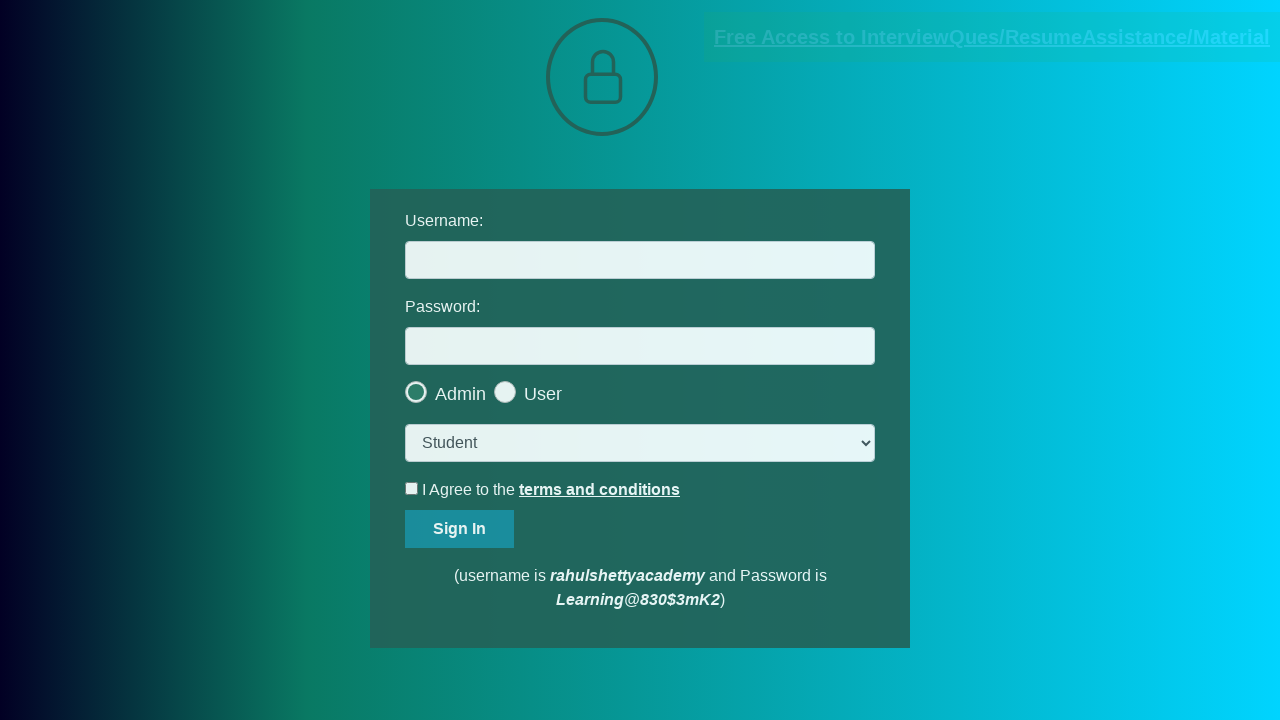

Closed new window and switched back to original
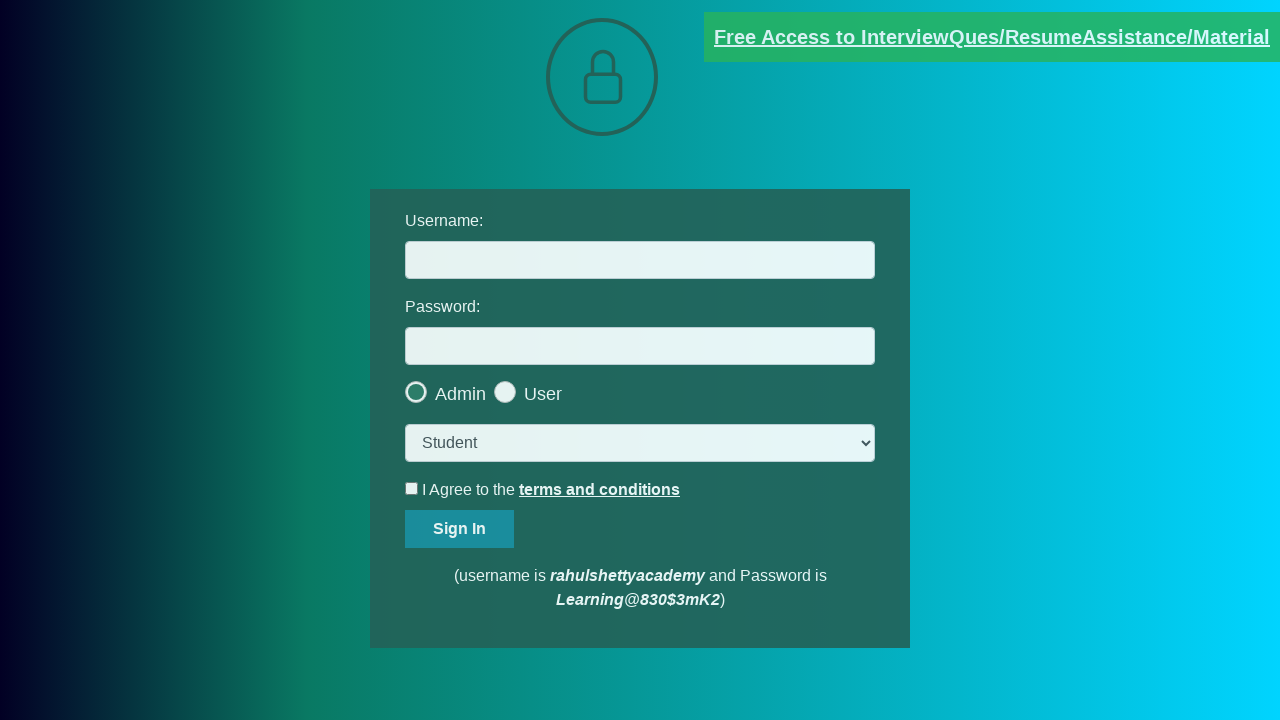

Filled username field with extracted email: mentor@rahulshettyacademy.com on #username
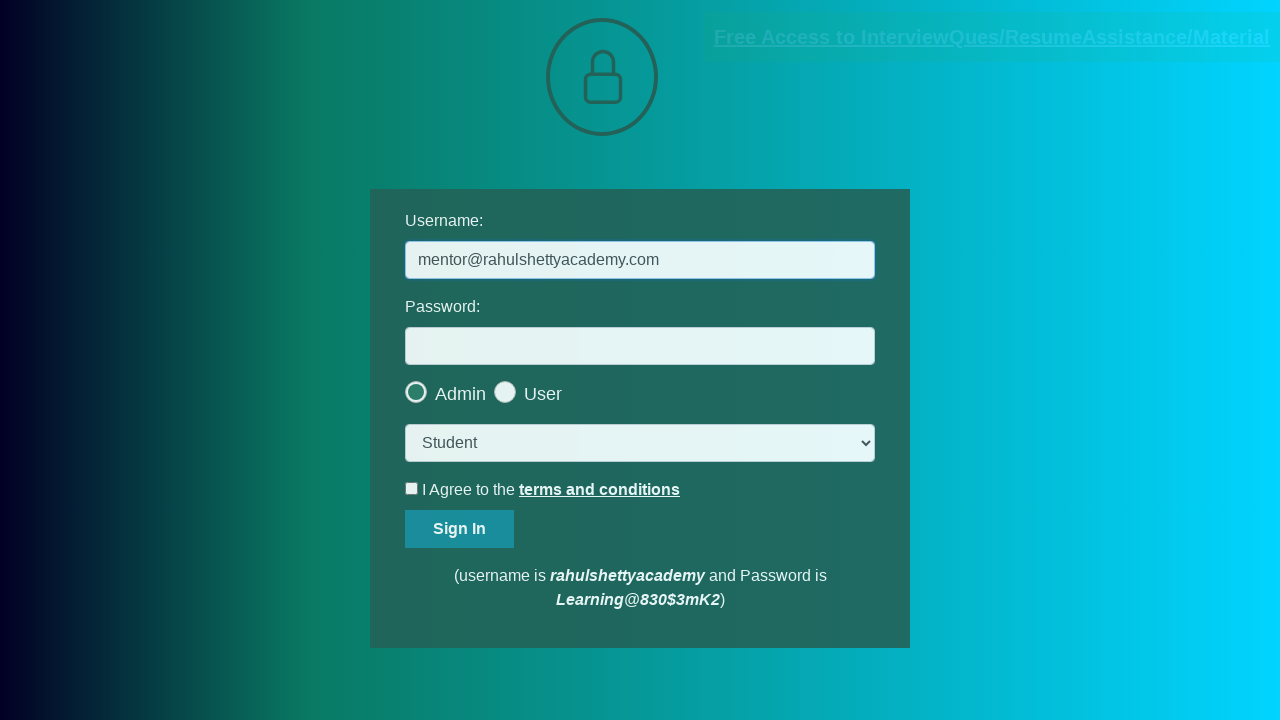

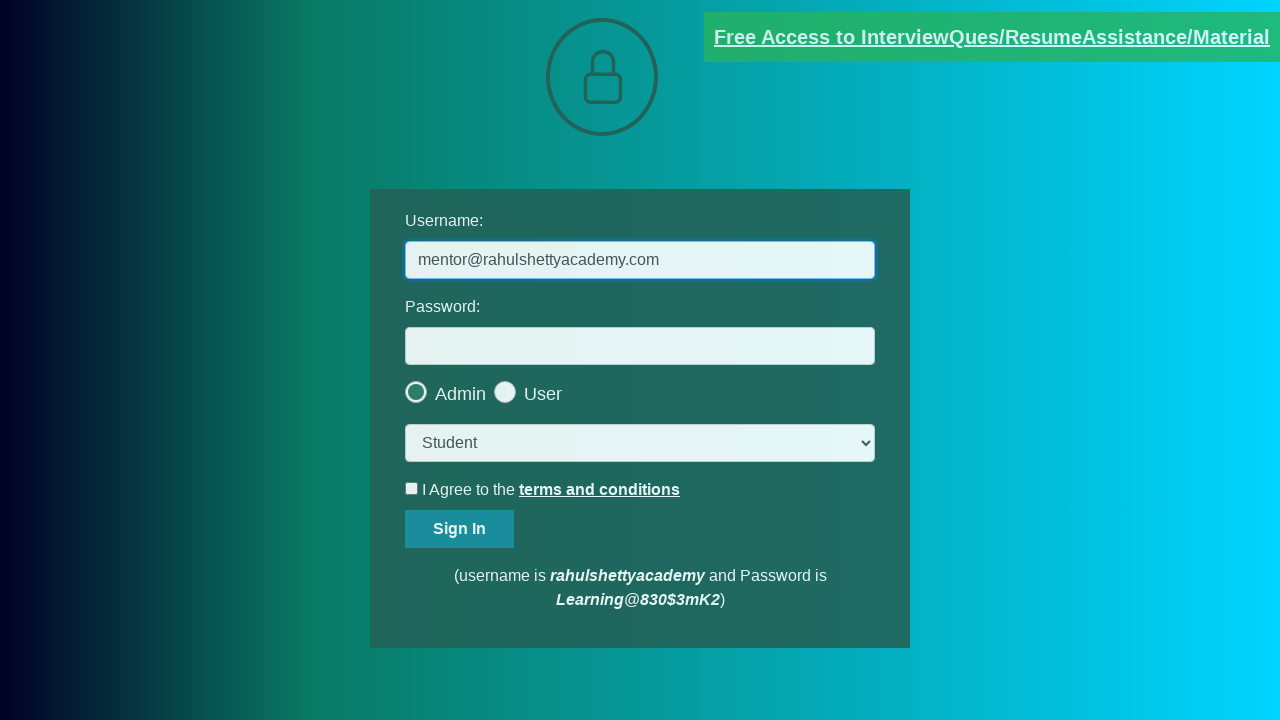